Tests table sorting on table2 using semantic class selectors by clicking the Due column header

Starting URL: http://the-internet.herokuapp.com/tables

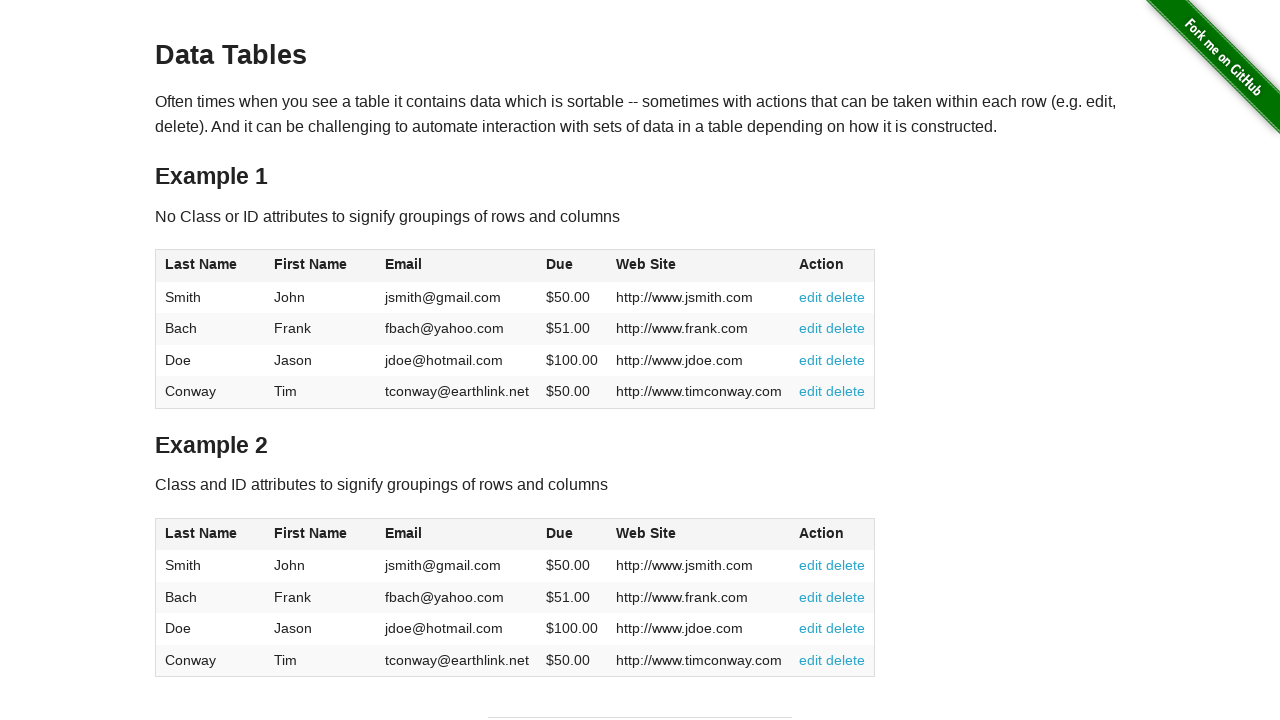

Clicked Due column header in table2 using semantic class selector at (560, 533) on #table2 thead .dues
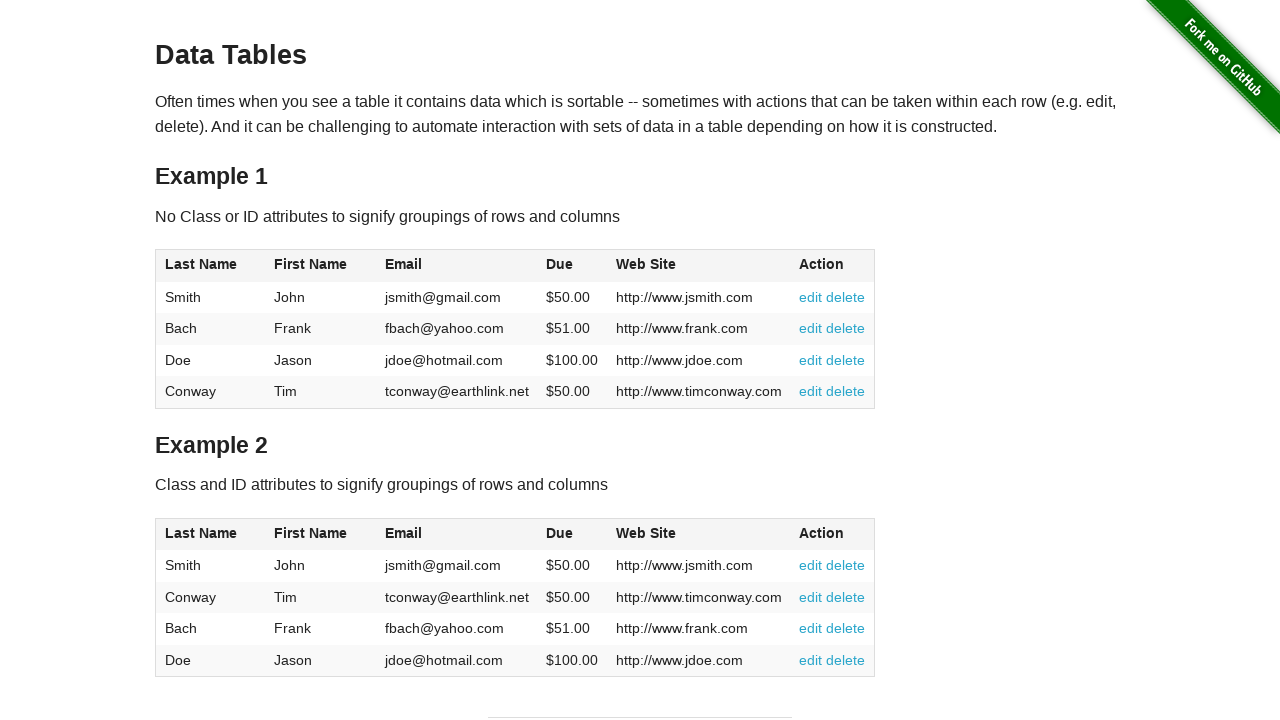

Table2 sorted by Due column
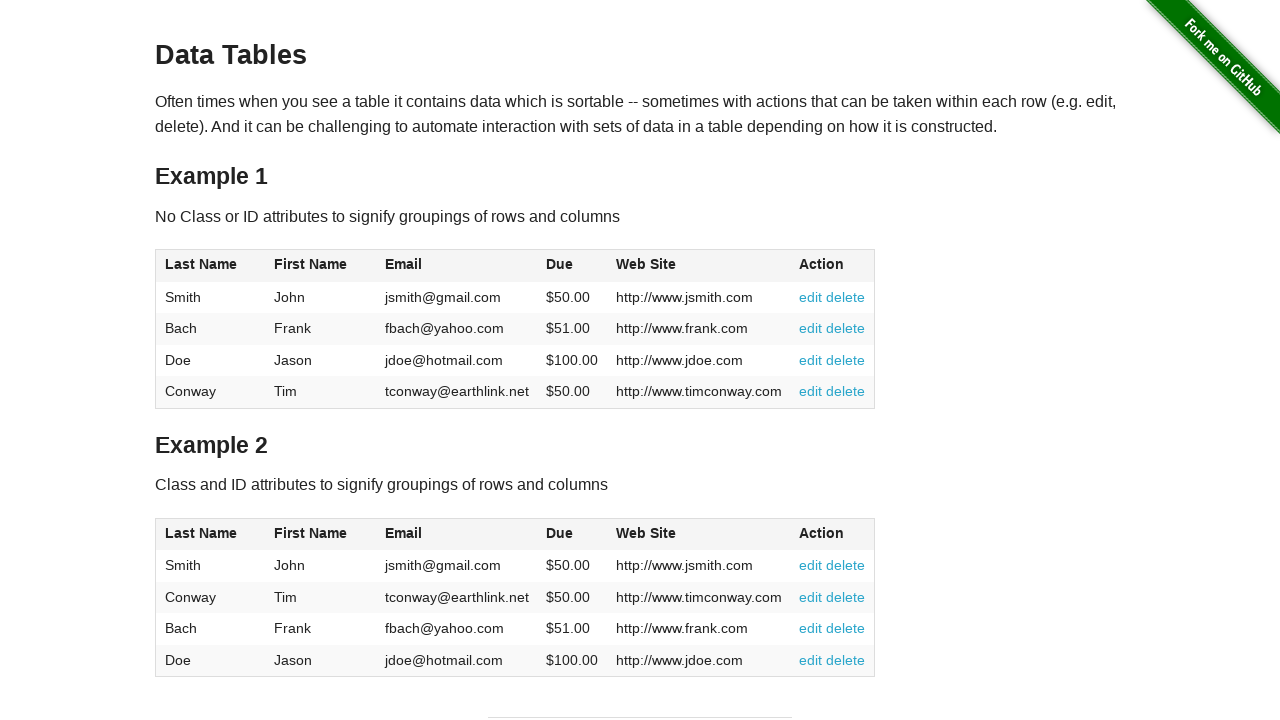

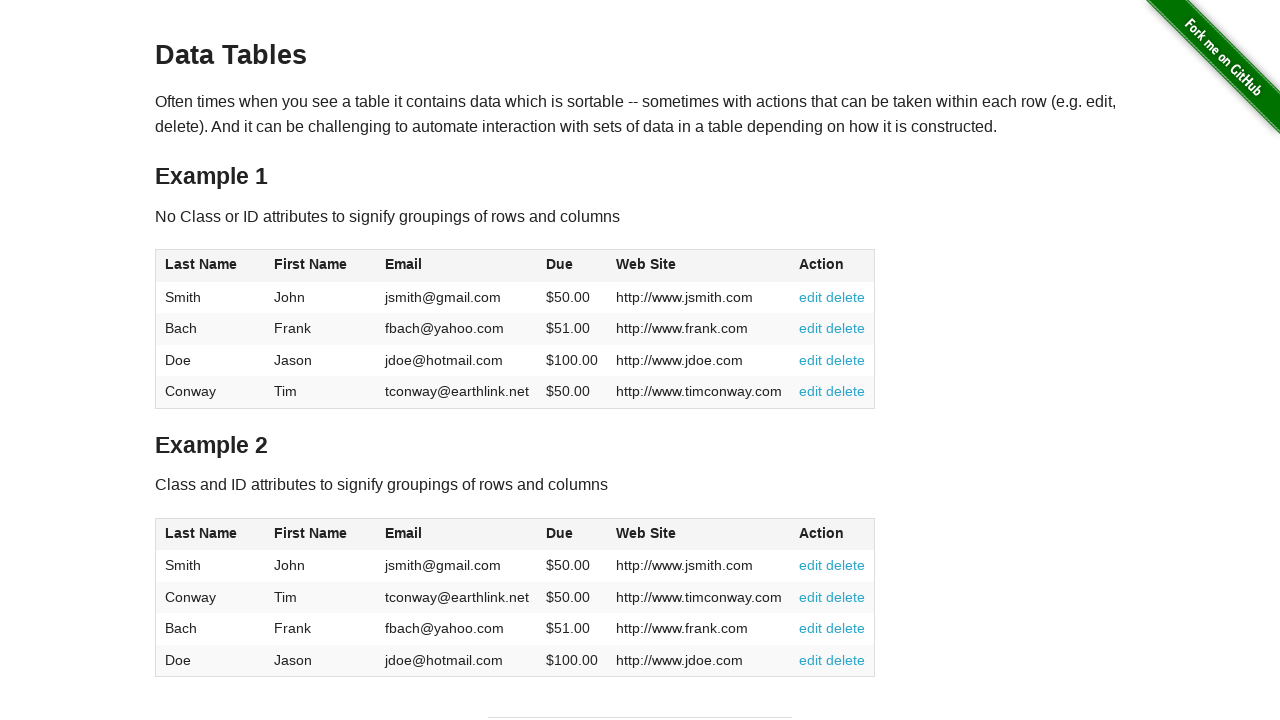